Adds a todo task and edits its text by double-clicking

Starting URL: https://todomvc.com/examples/react-redux/dist/#/

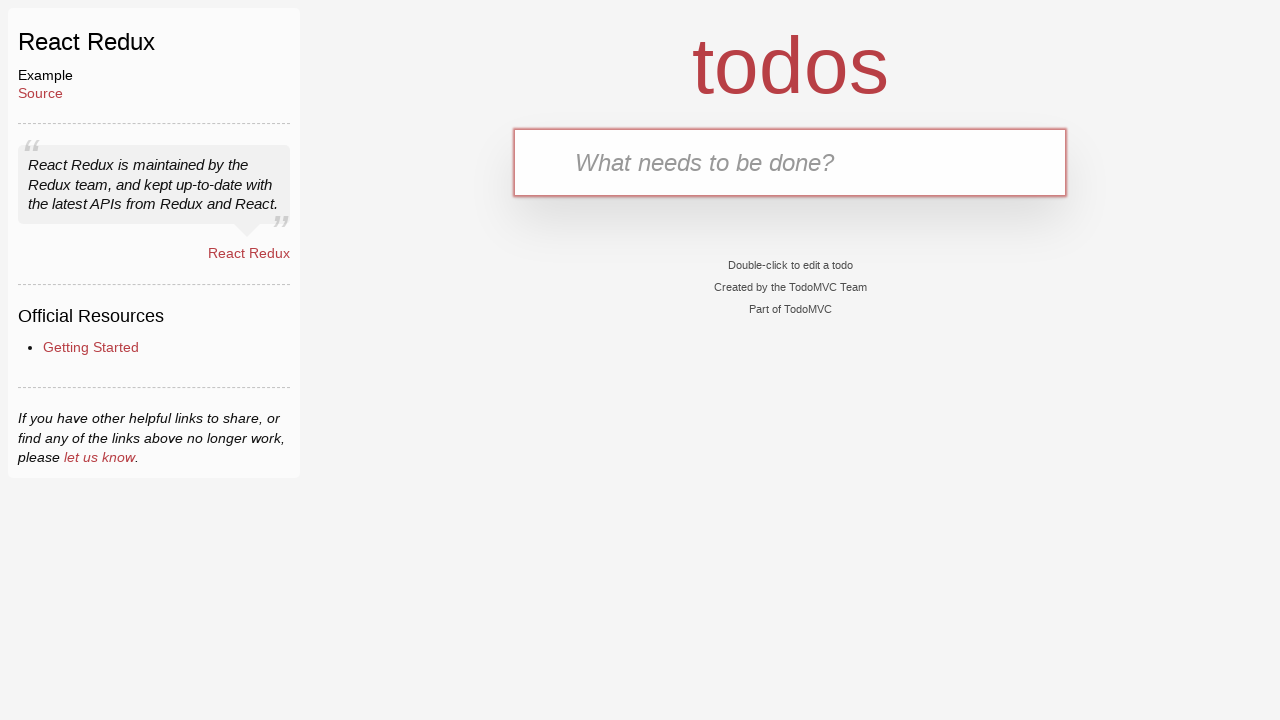

Filled new todo input with 'Original task' on .new-todo
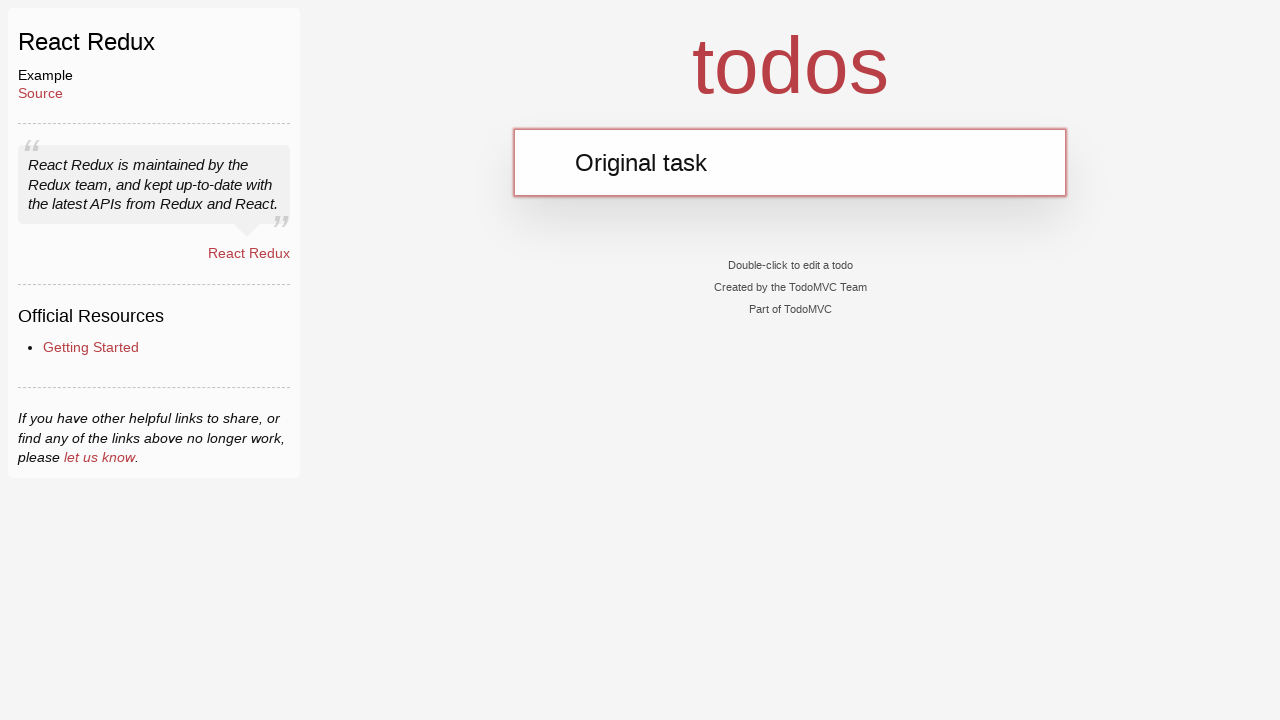

Pressed Enter to add the new todo task on .new-todo
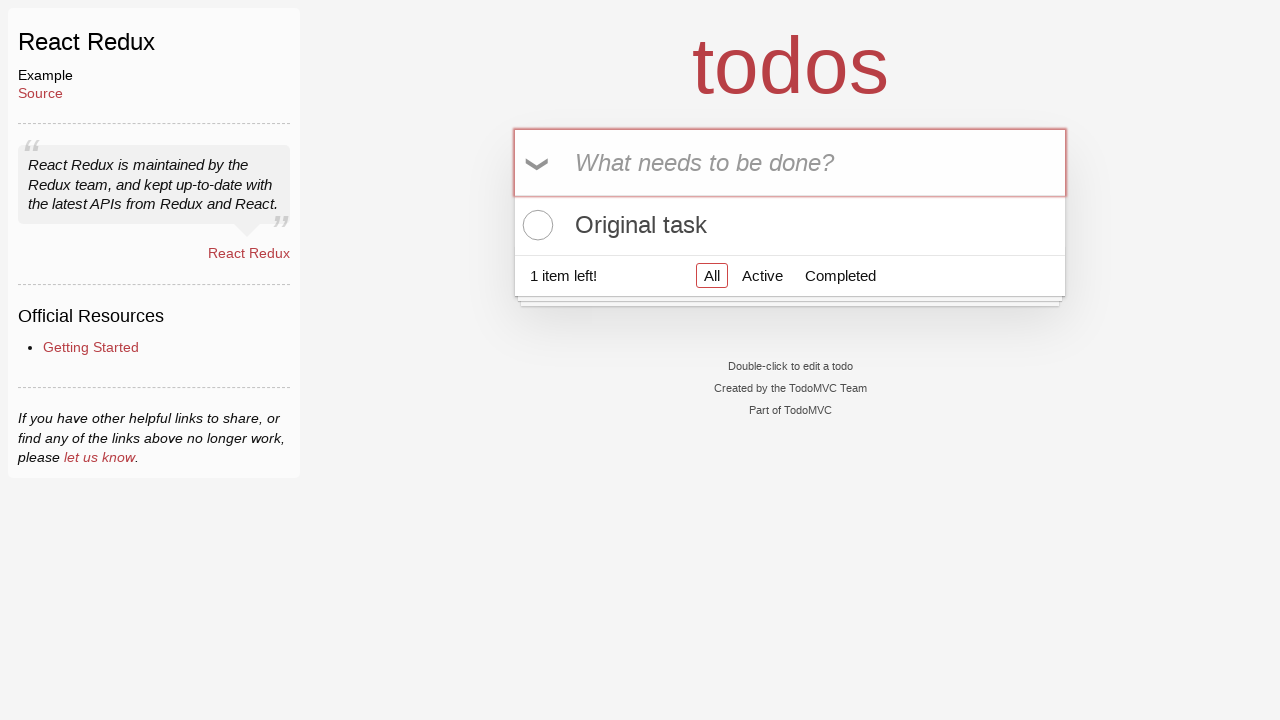

Double-clicked on todo item to enter edit mode at (790, 225) on [data-testid='todo-item'] label
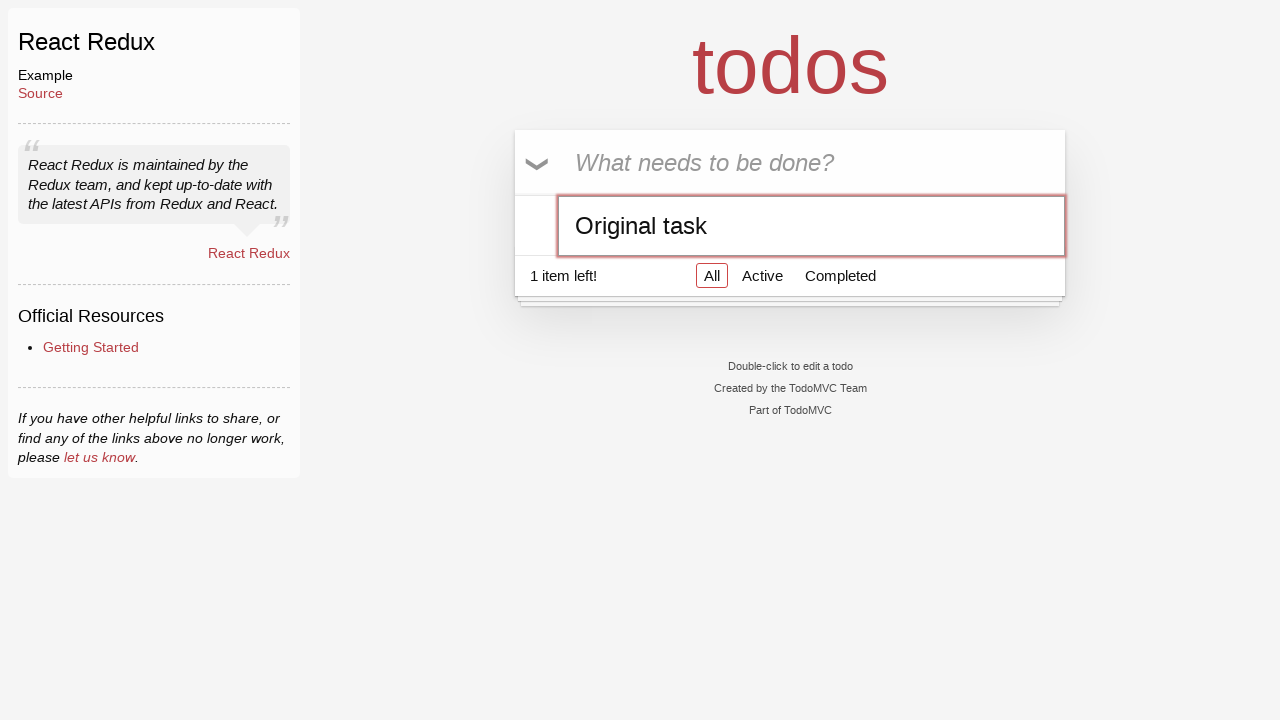

Filled edit field with 'Updated task name' on .edit
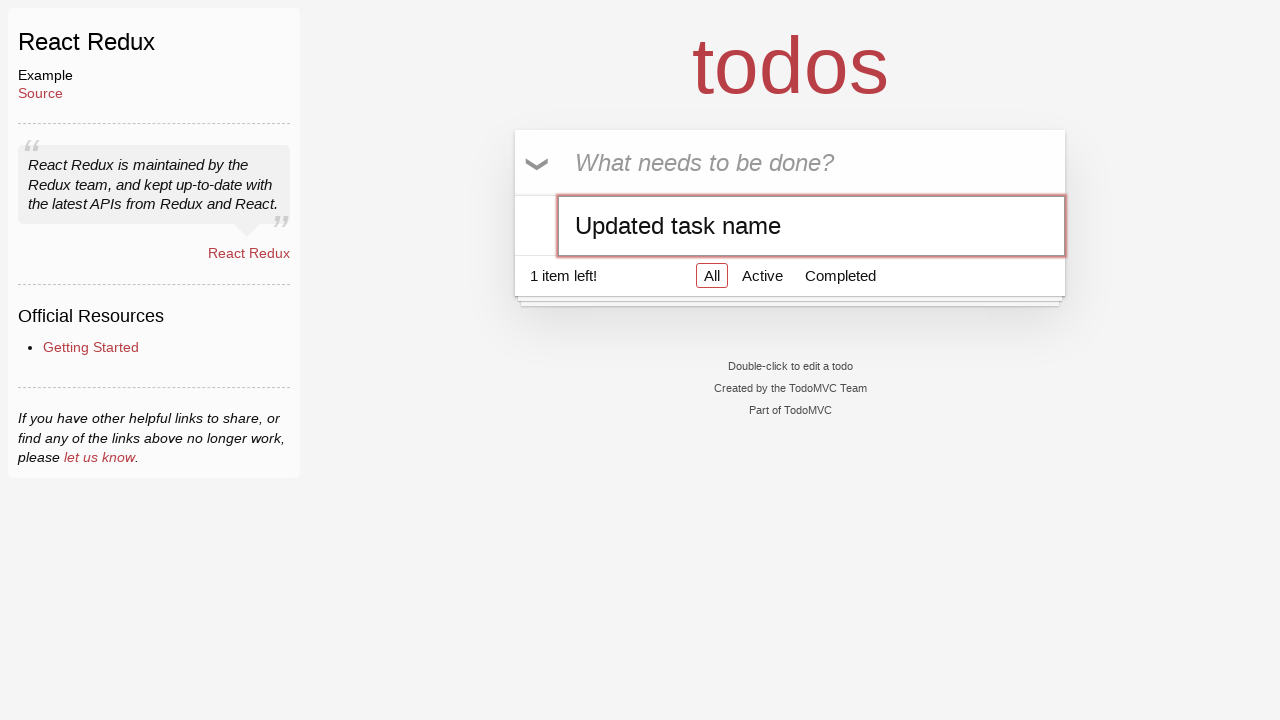

Pressed Enter to save the edited todo task on .edit
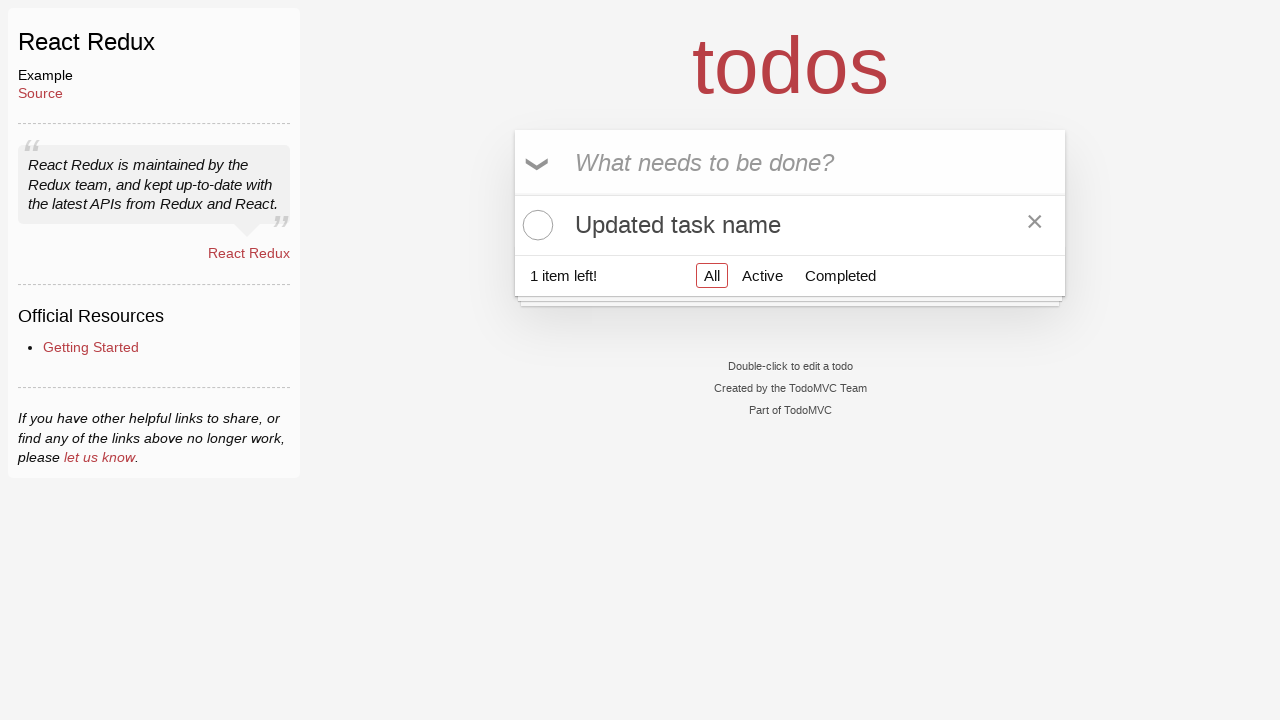

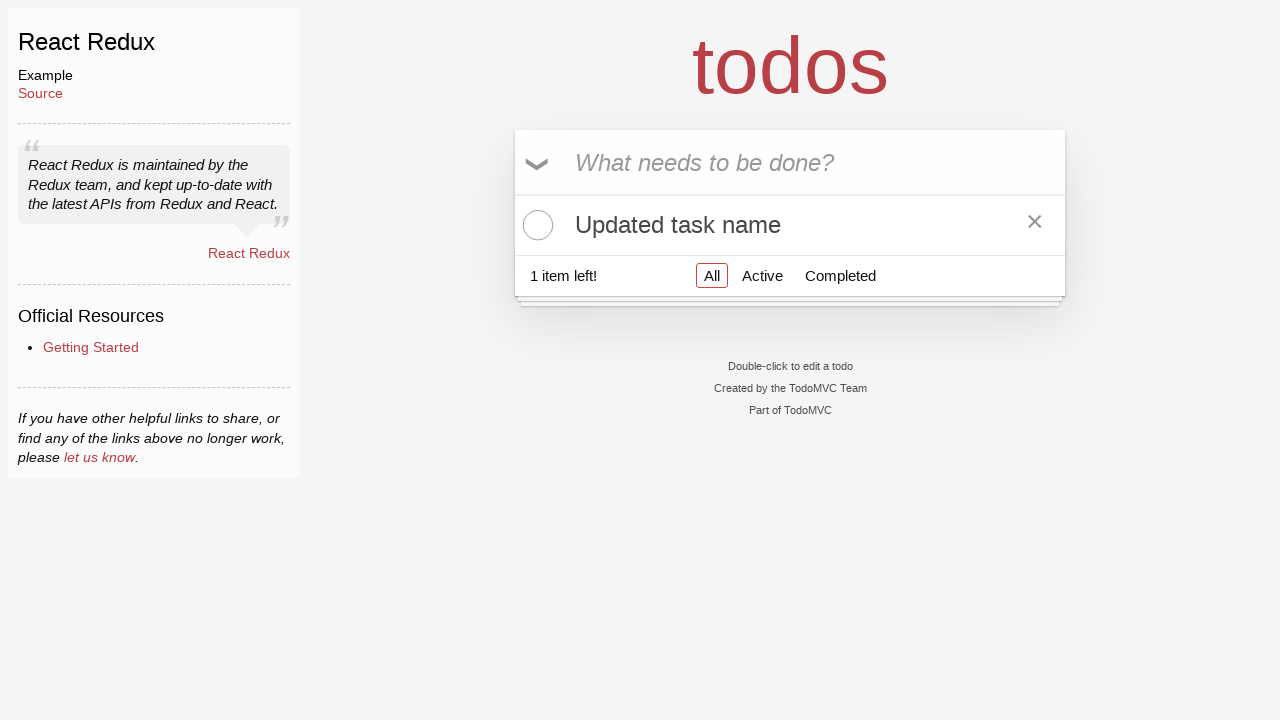